Tests dynamic checkbox controls by verifying the checkbox state and clicking to toggle it

Starting URL: https://v1.training-support.net/selenium/dynamic-controls

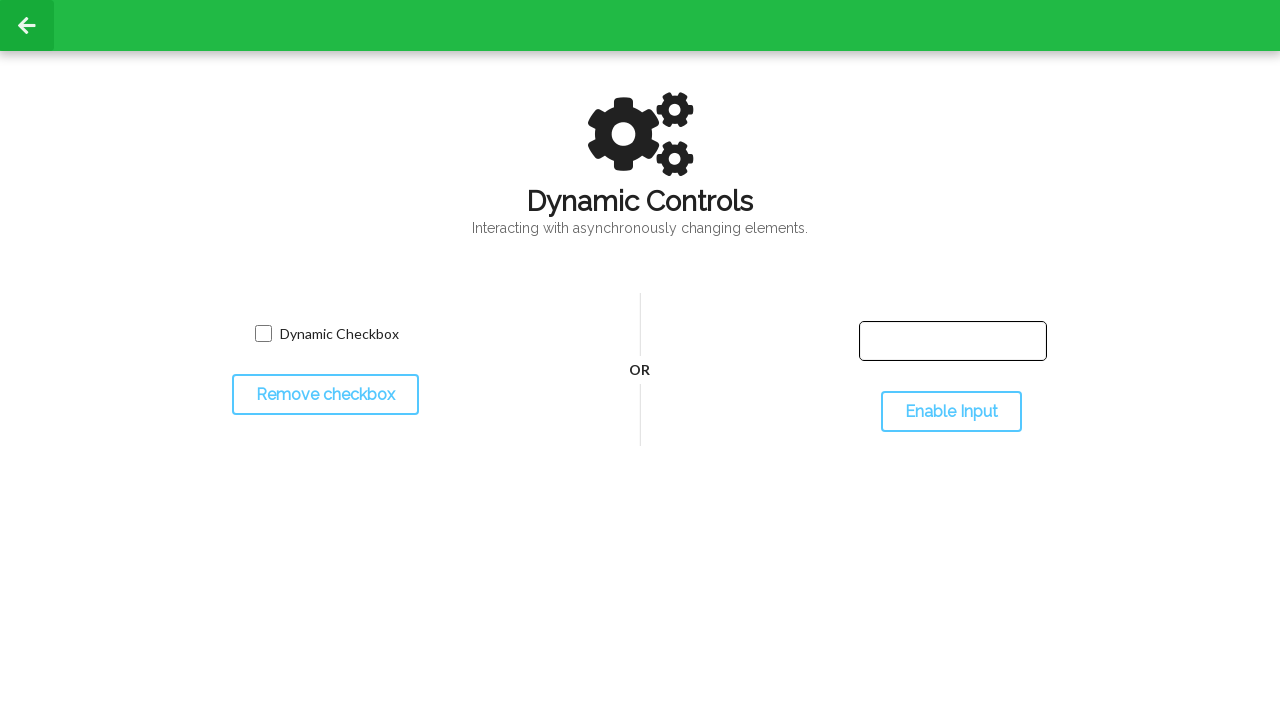

Located dynamic checkbox element
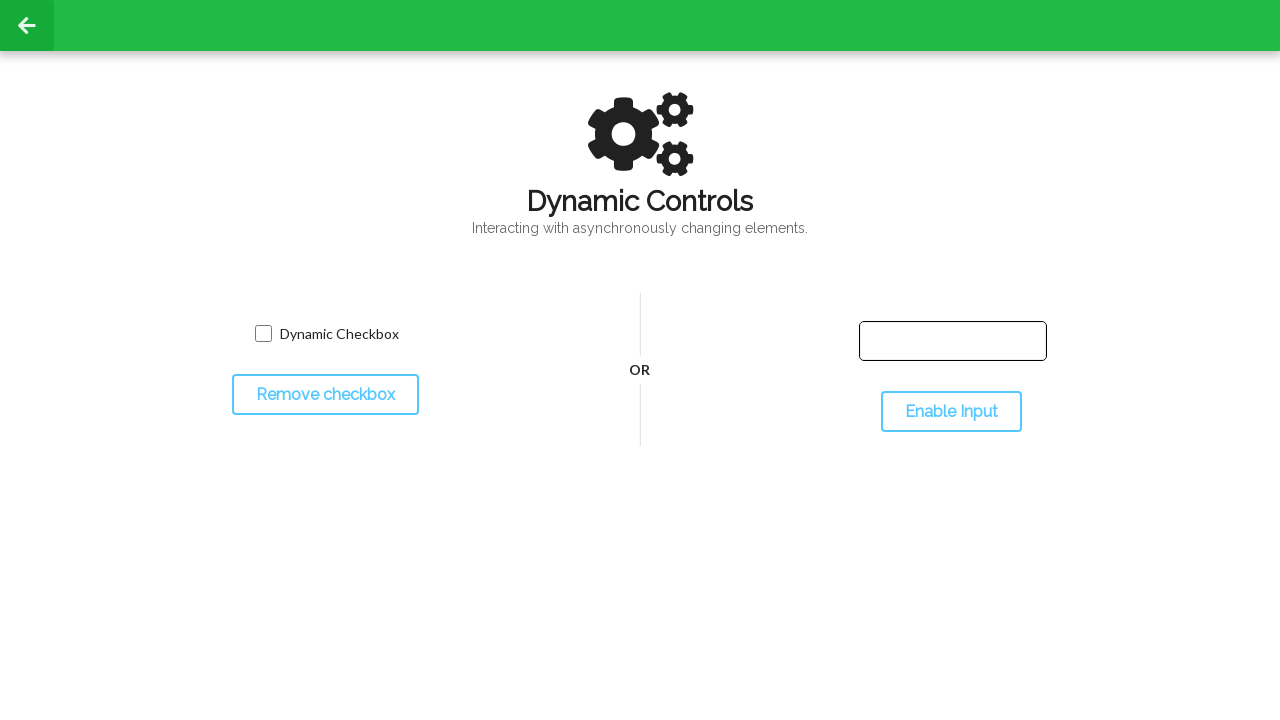

Checked initial checkbox state
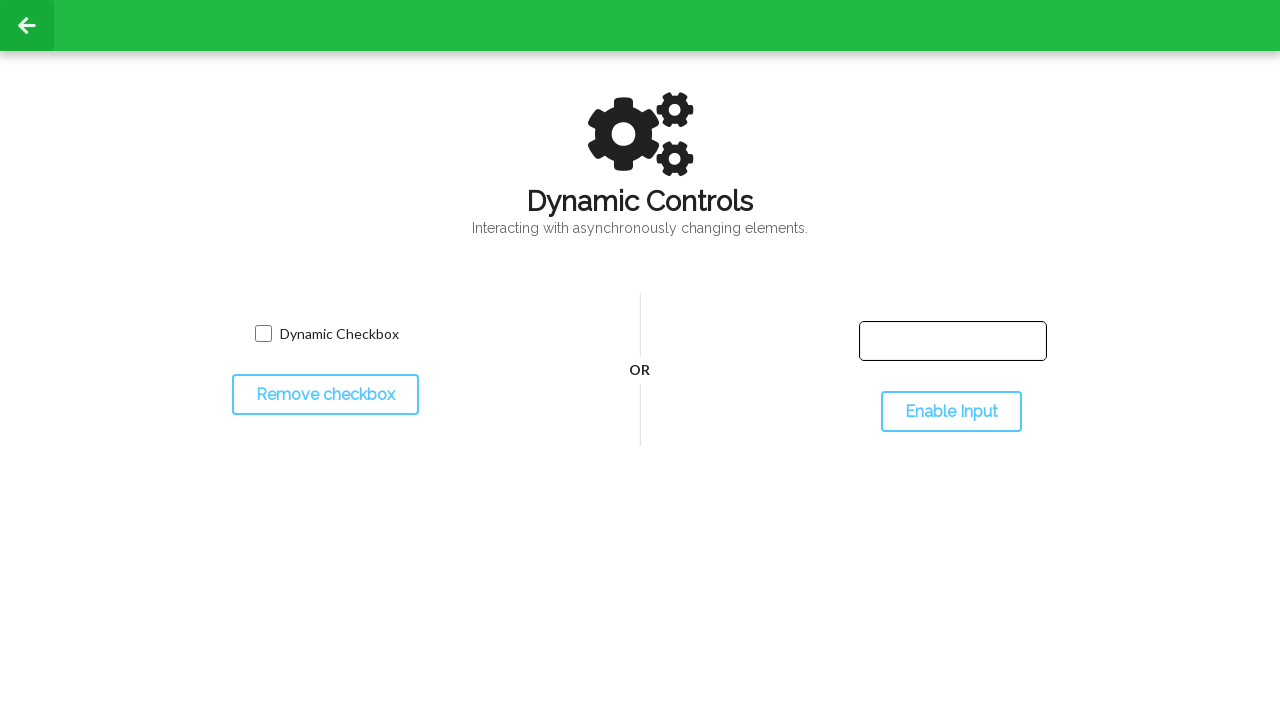

Clicked checkbox to toggle its state at (263, 334) on xpath=//div[@id='dynamicCheckbox']/input
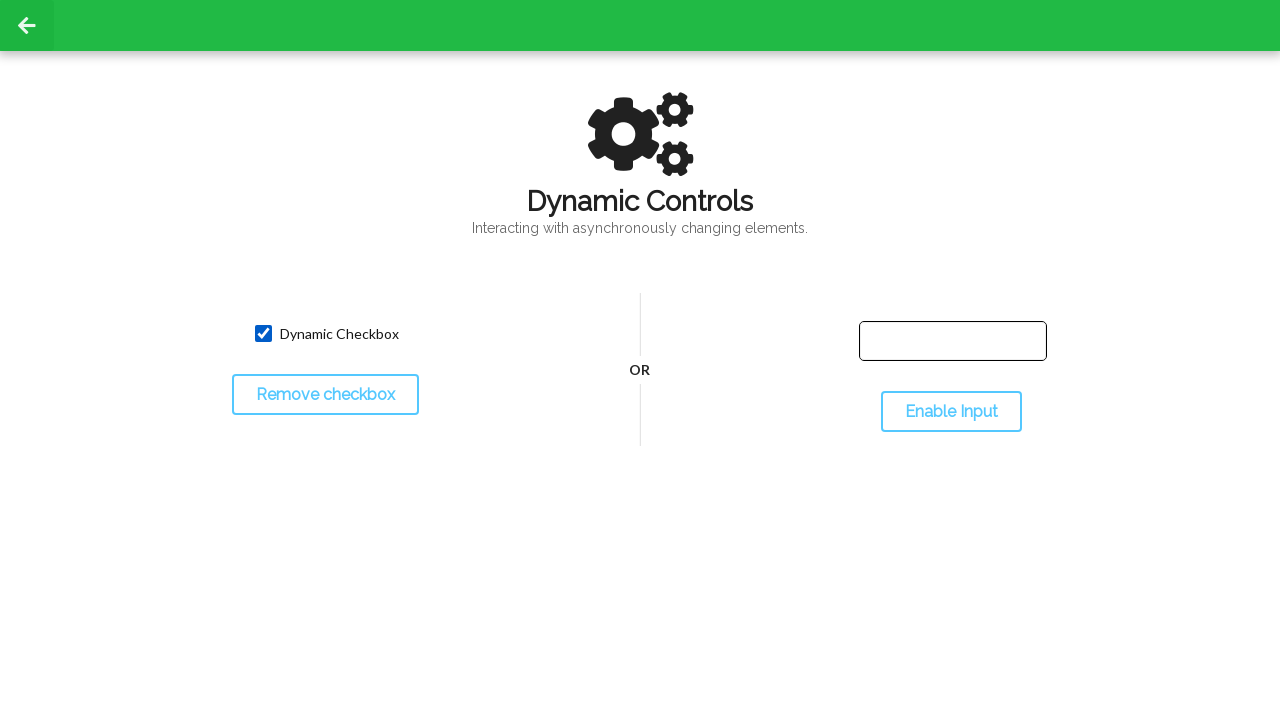

Verified checkbox state after toggling
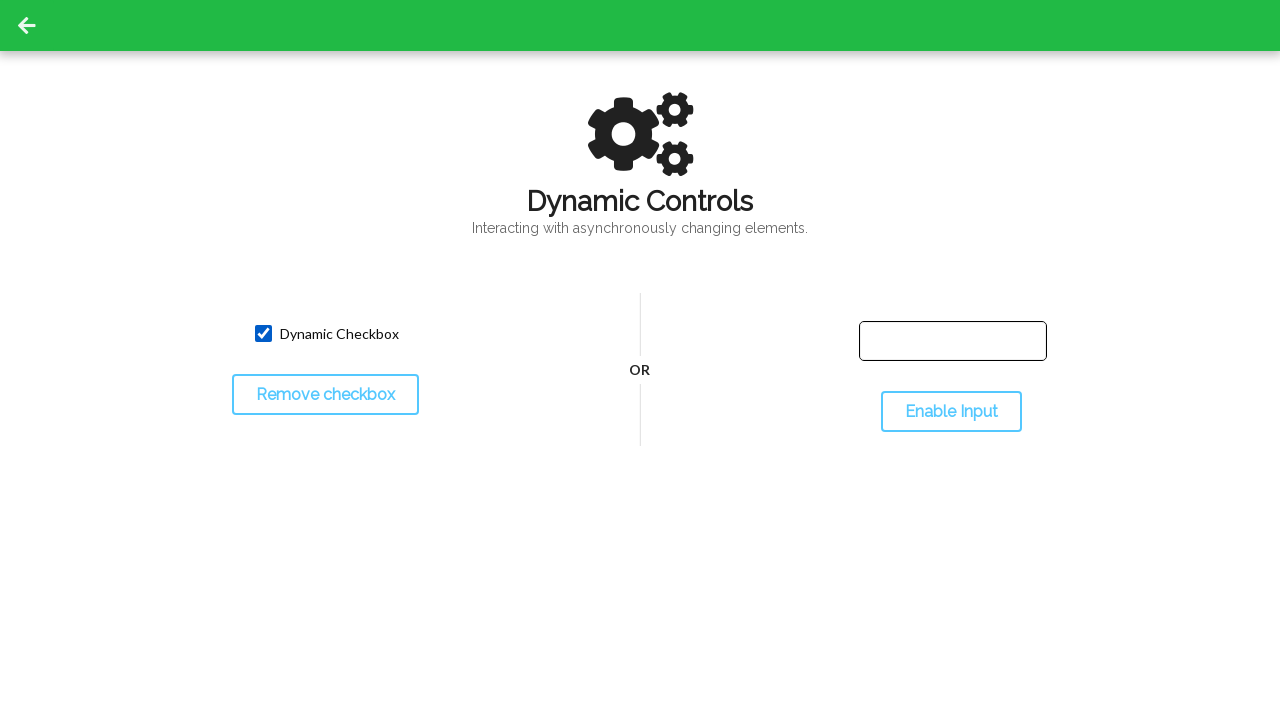

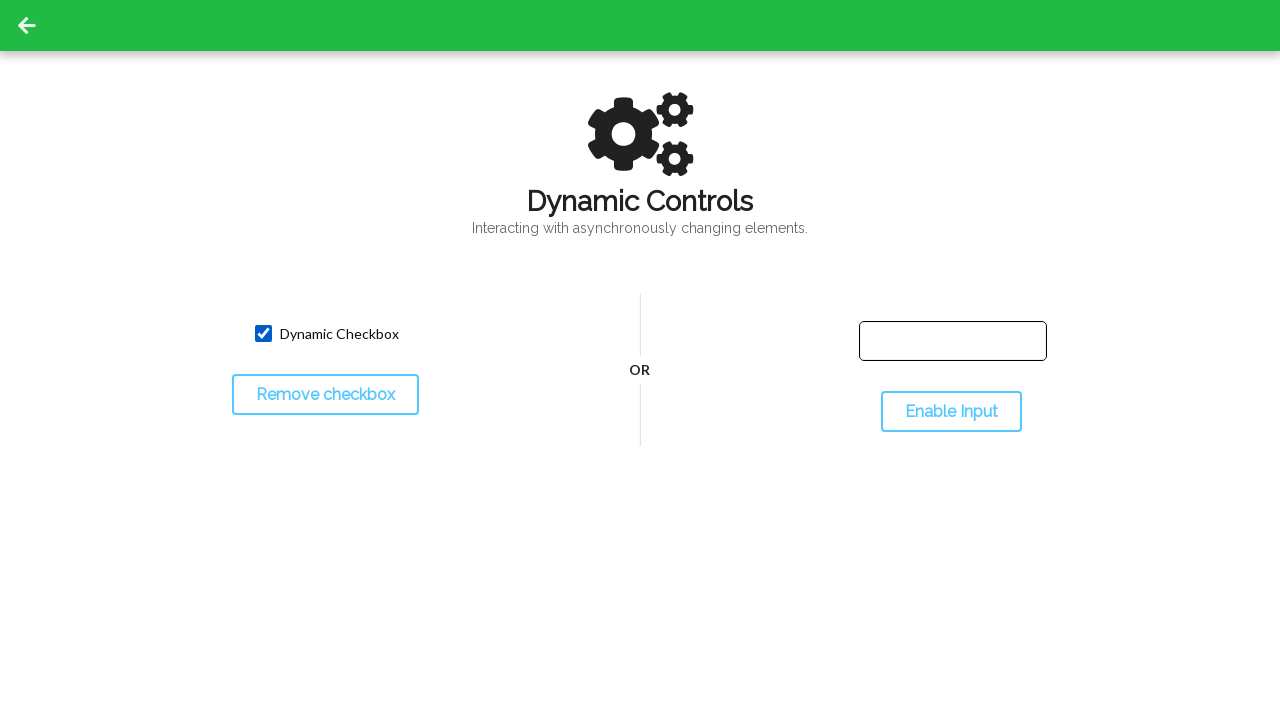